Verifies the people/passengers selection button is displayed and clickable

Starting URL: https://12go.asia/en/

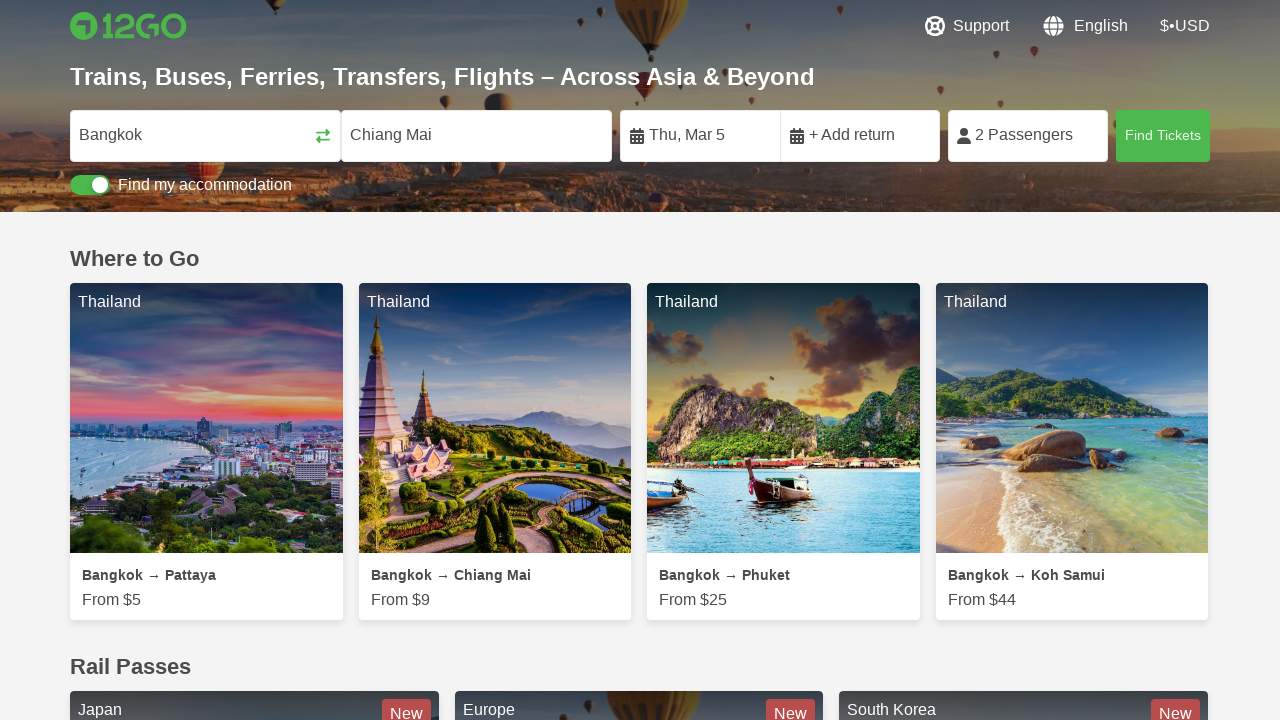

Waited for people/passengers selection button to be visible
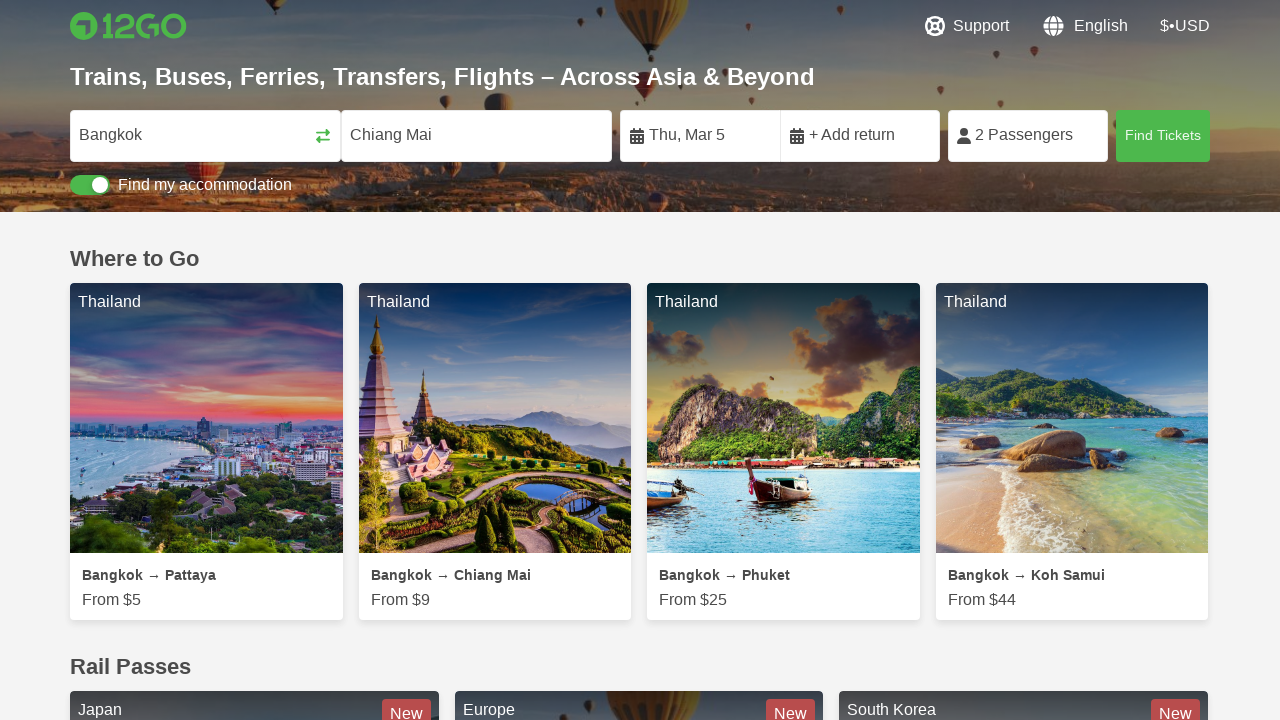

Clicked the people/passengers selection button at (1028, 136) on div[data-qa='people-button']
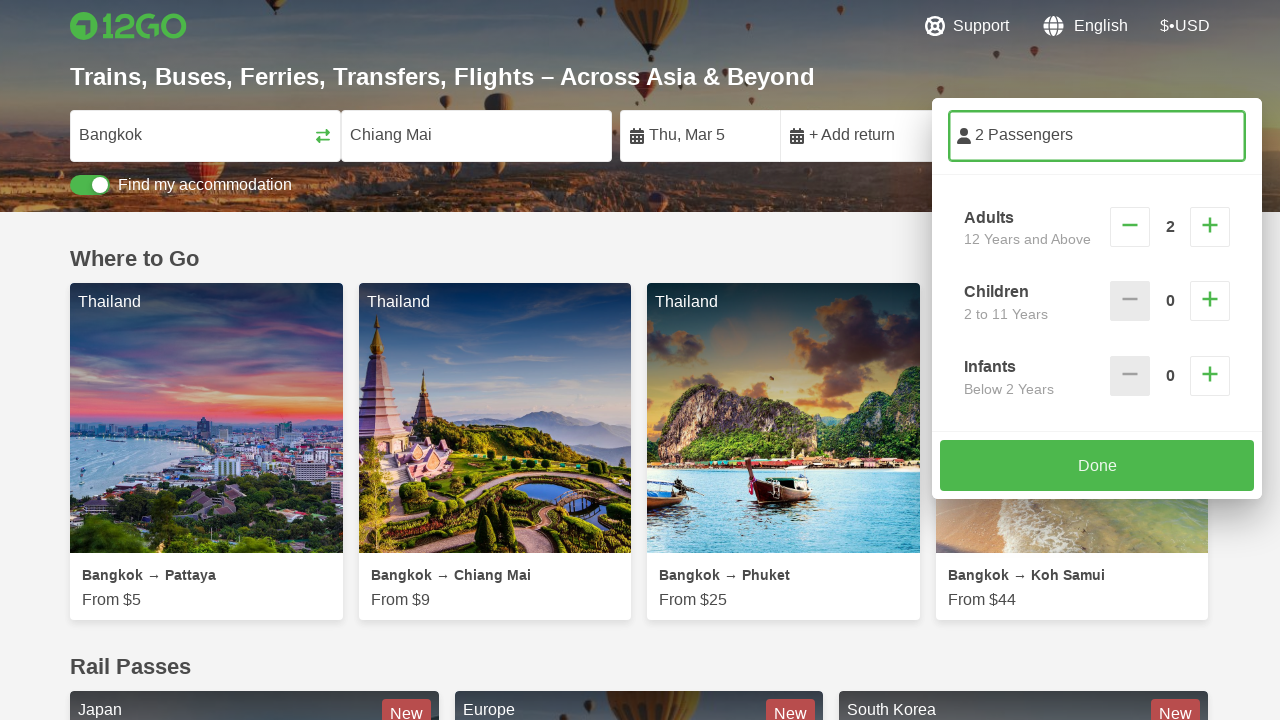

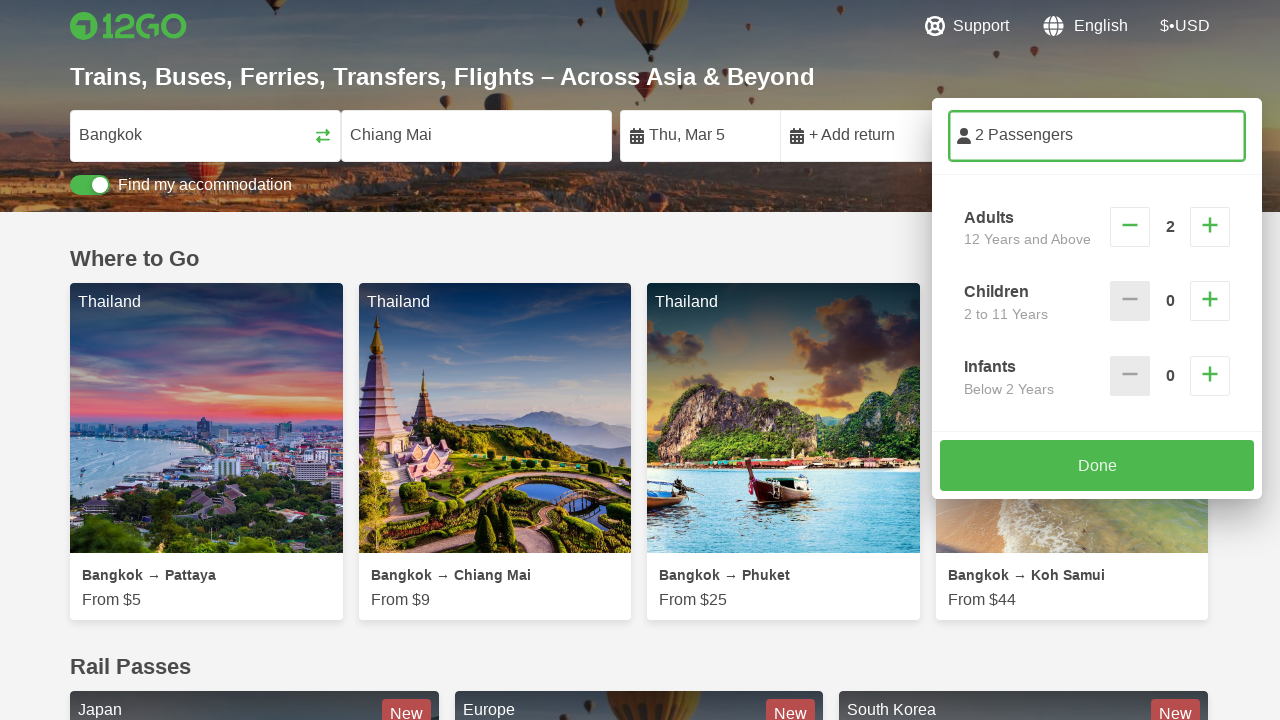